Fills current address text area field

Starting URL: https://demoqa.com/automation-practice-form

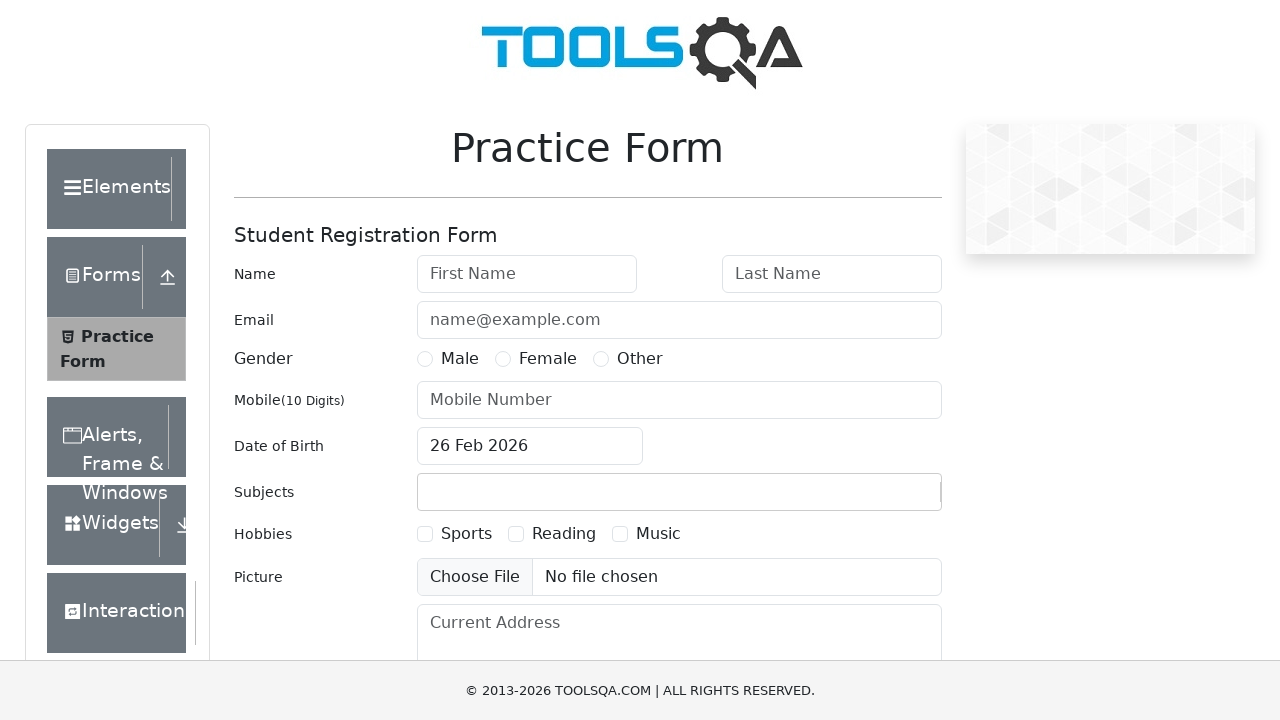

Scrolled down 440 pixels to view address field
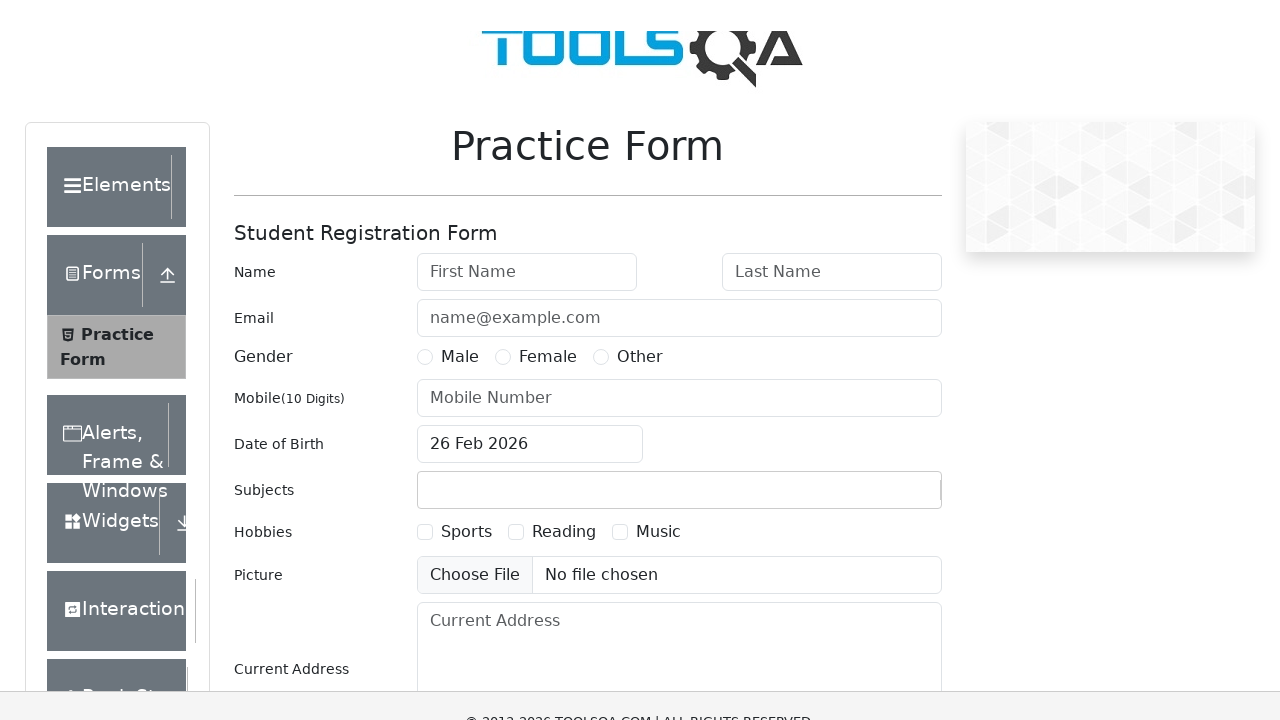

Filled current address text area with 'SBH COLONY , Saidabad , Hyderabad , Telangana' on #currentAddress
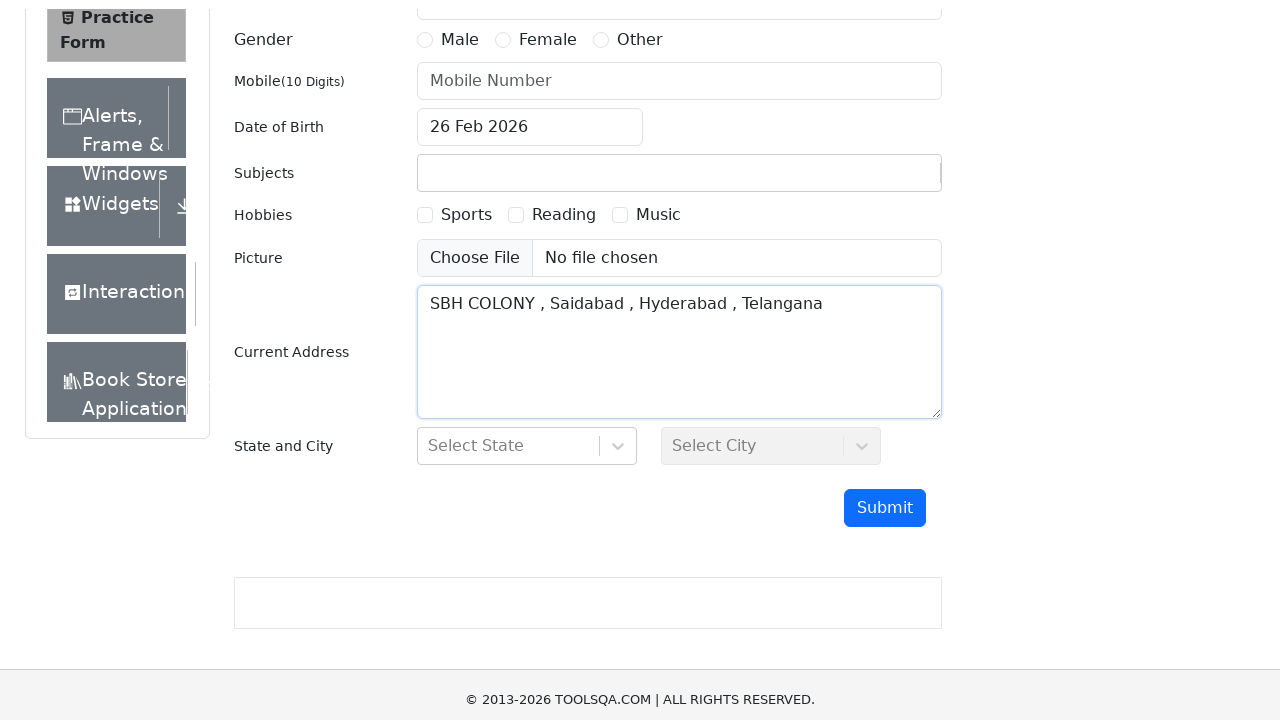

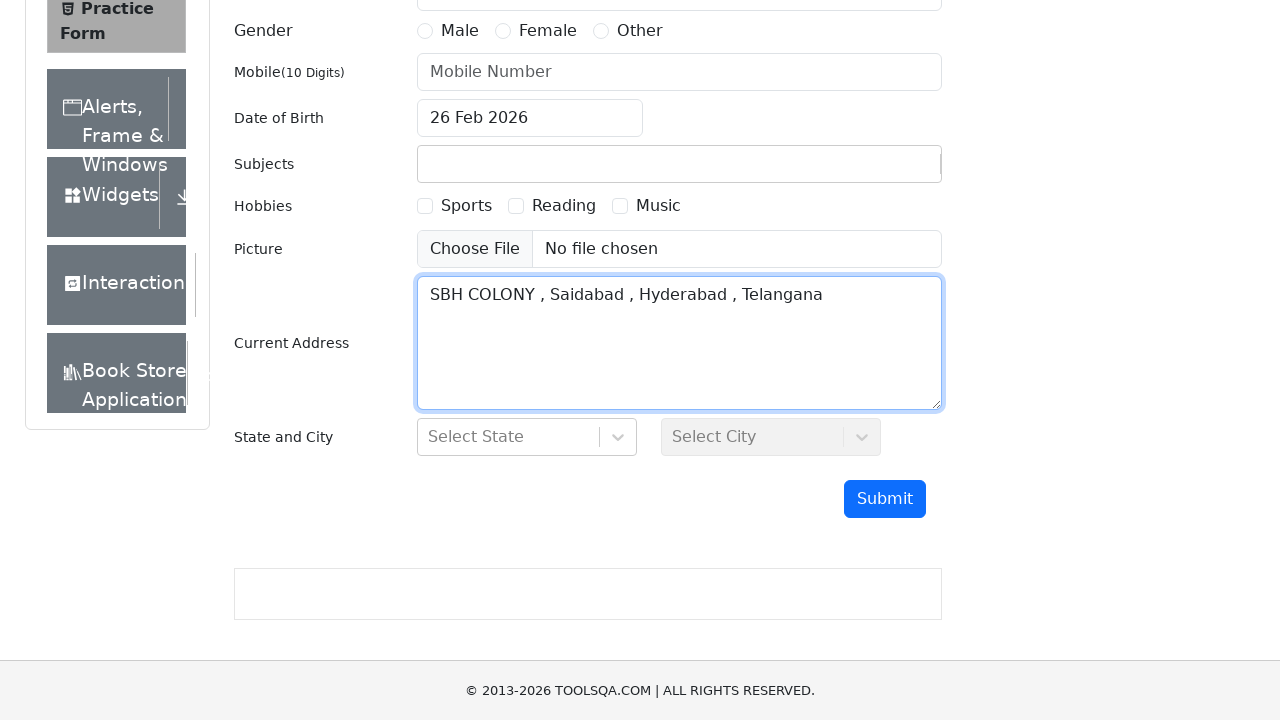